Navigates to the Cheetos website and verifies it loads successfully

Starting URL: https://www.cheetos.com/

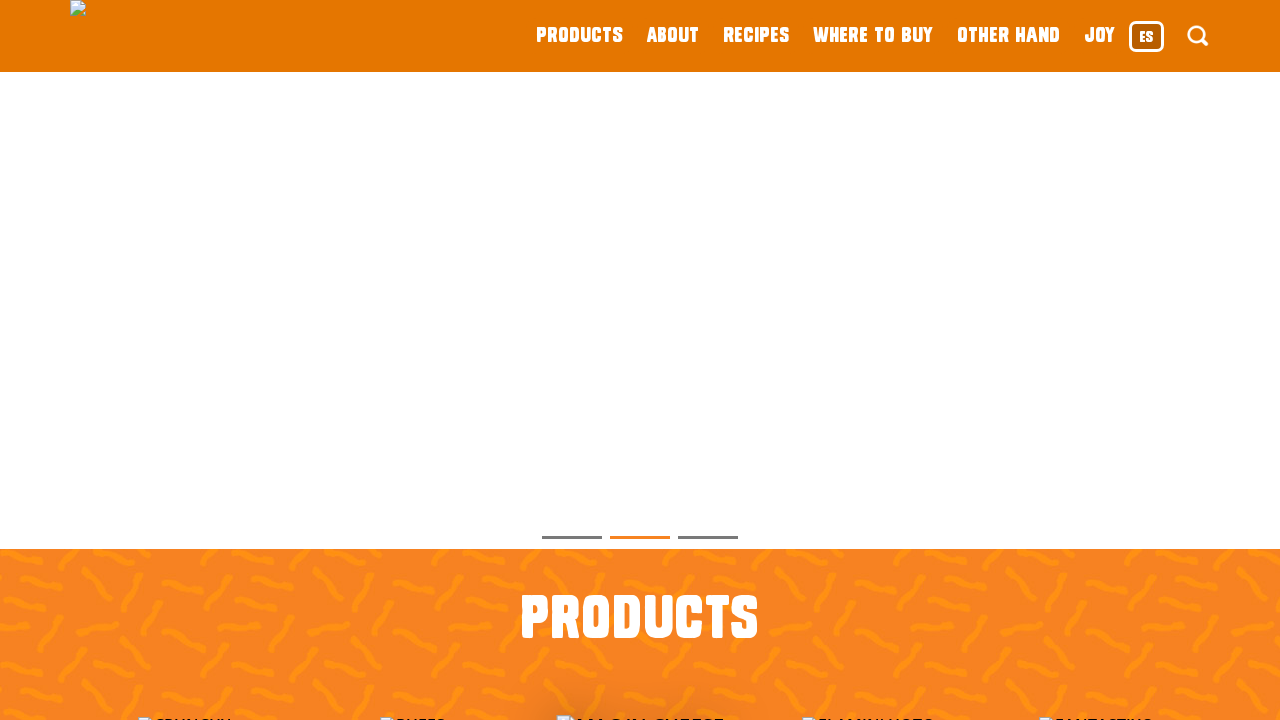

Navigated to Cheetos website homepage
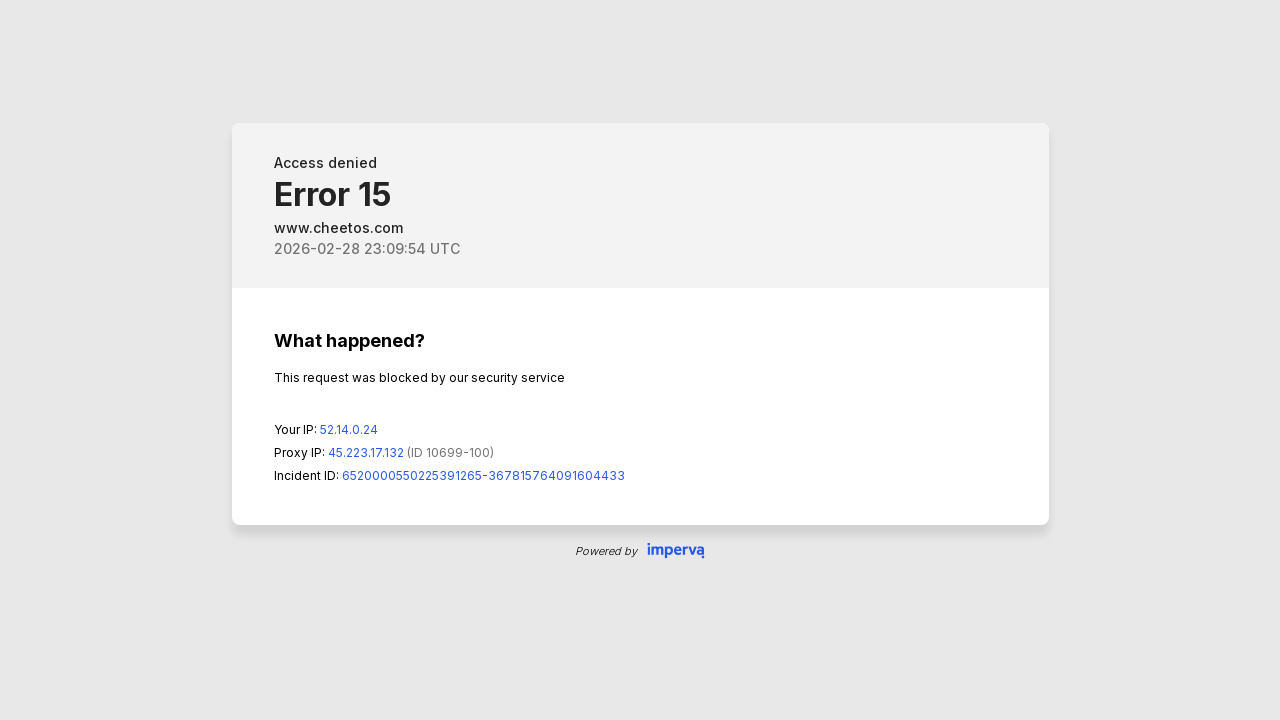

Waited for page DOM to finish loading
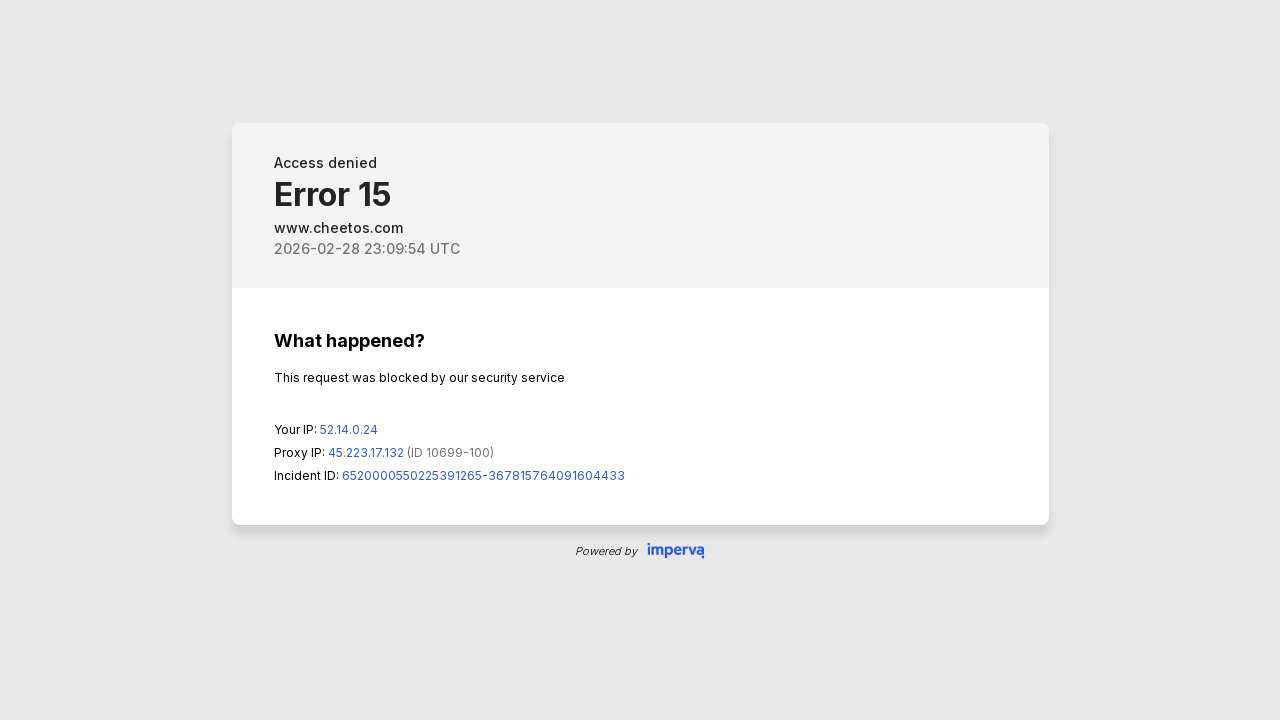

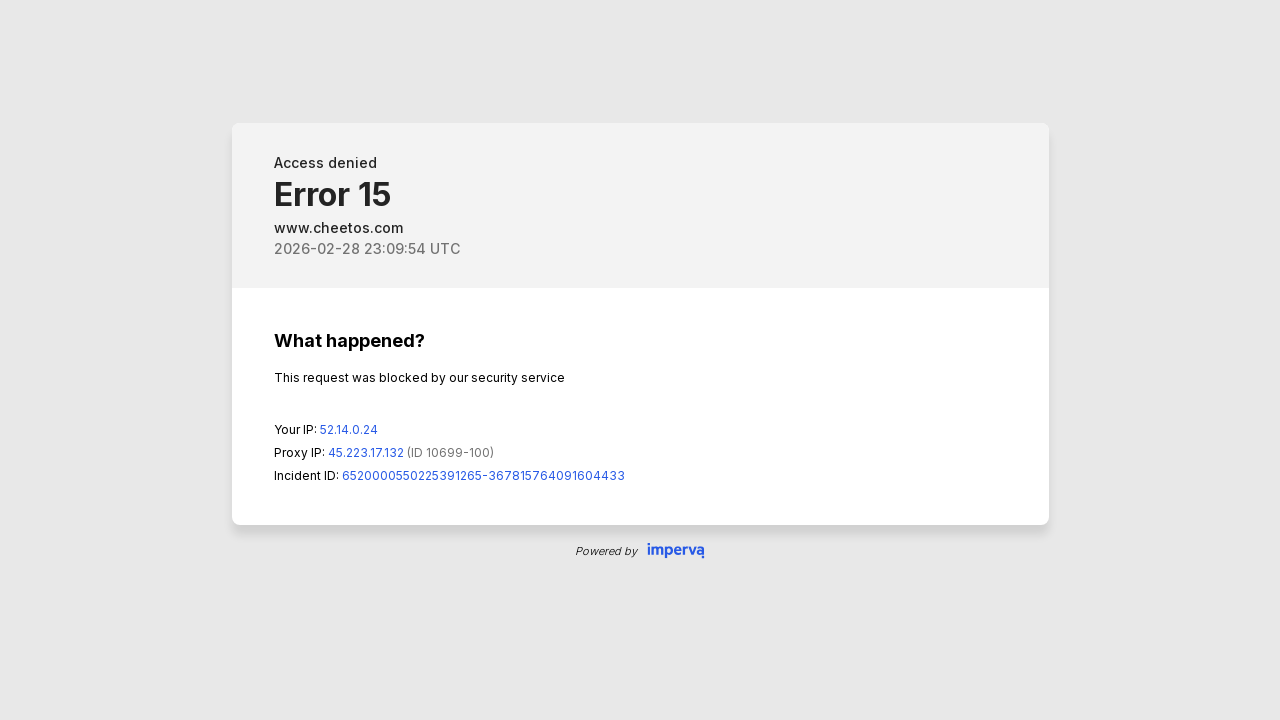